Tests dismissing a JavaScript prompt alert after entering text, verifying the text is ignored

Starting URL: https://the-internet.herokuapp.com/javascript_alerts

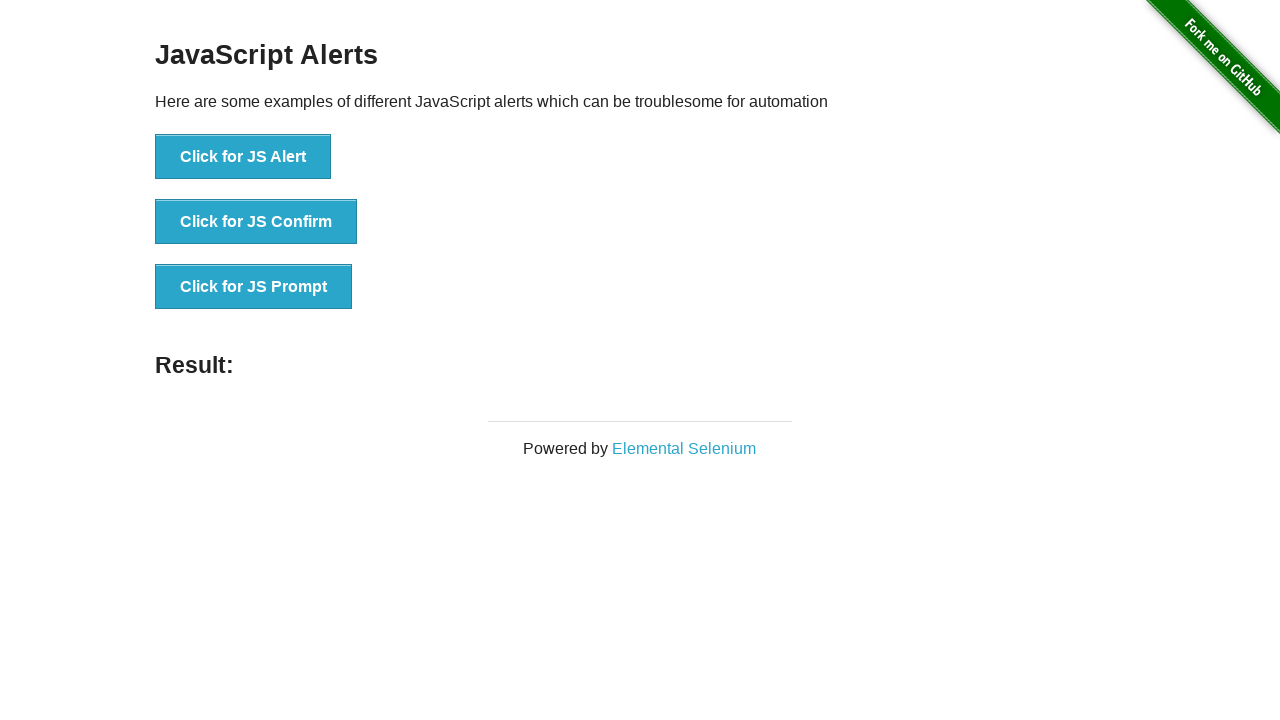

Set up dialog handler to dismiss prompts
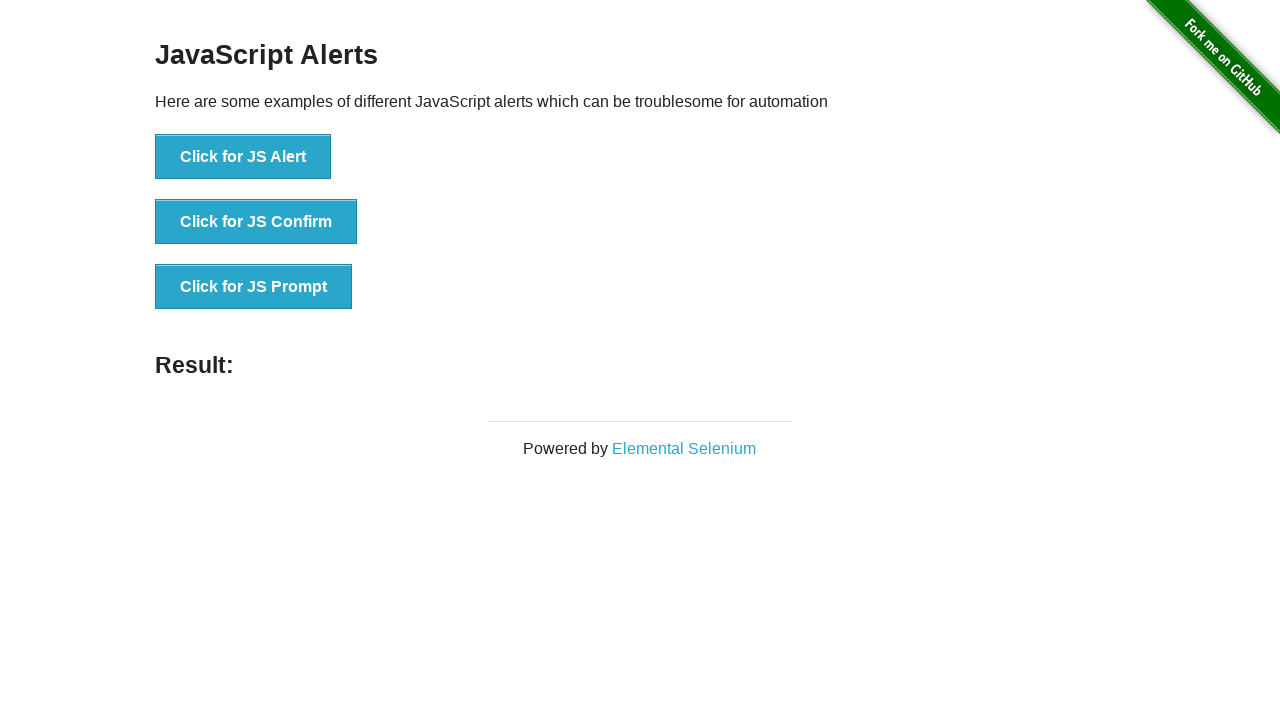

Clicked JS Prompt button to trigger JavaScript prompt alert at (254, 287) on xpath=//button[contains(text(),'JS Prompt')]
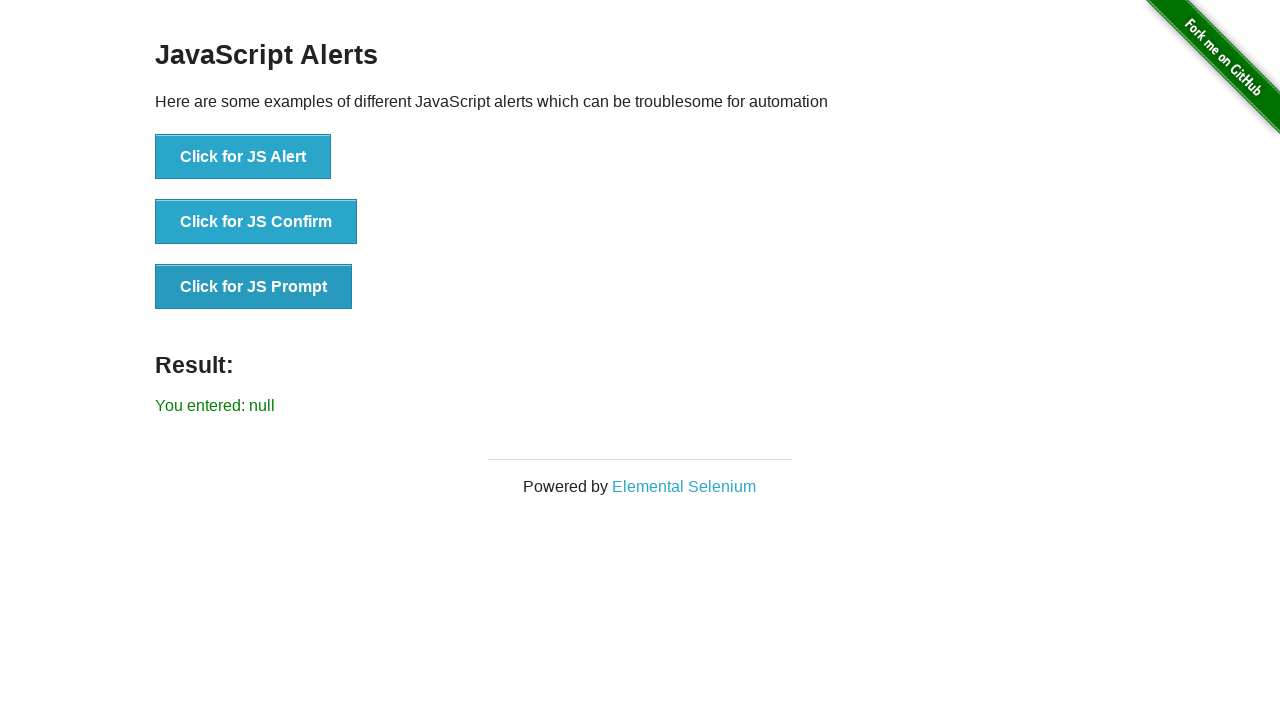

Waited for result element to appear after dismissing prompt
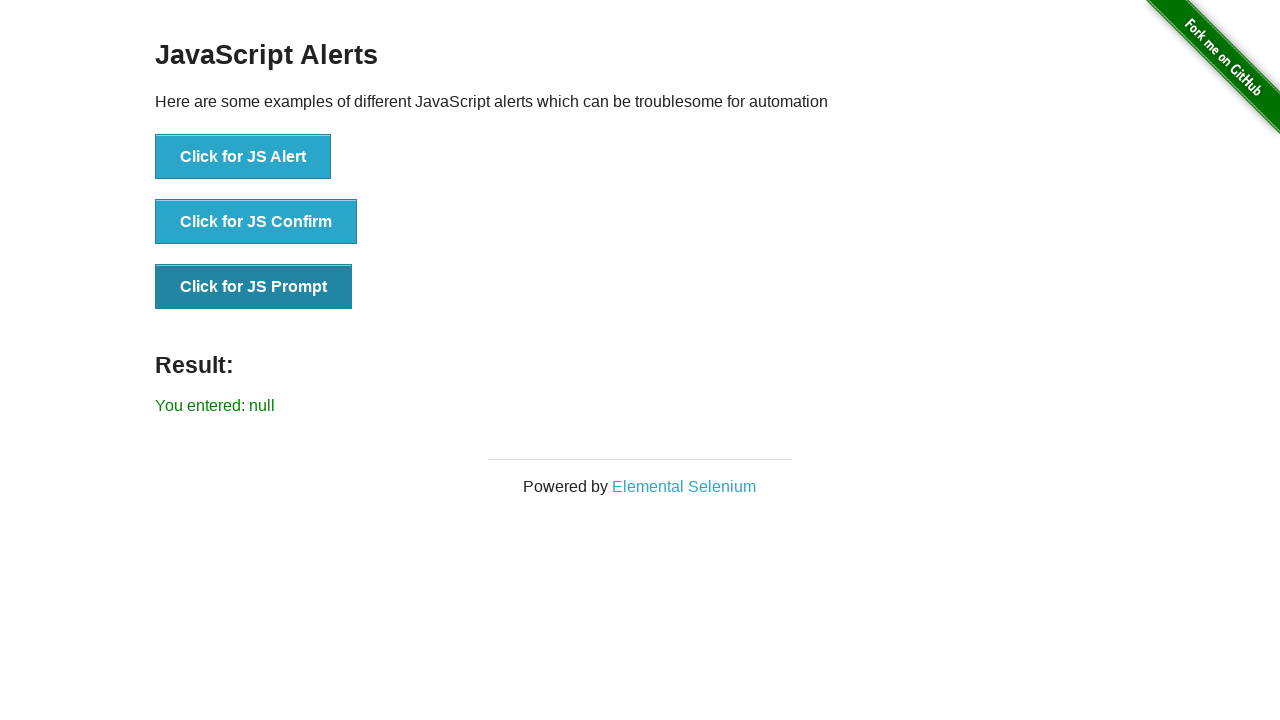

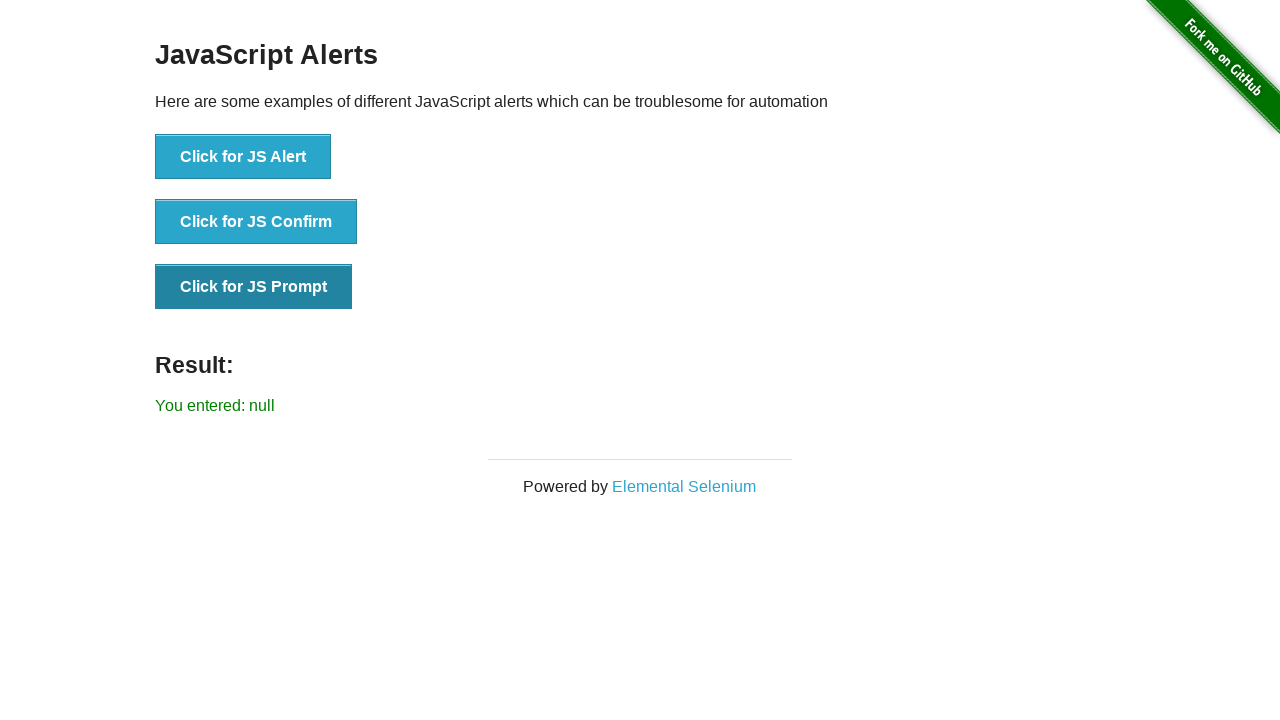